Tests file upload functionality by locating a file input element and uploading an image file to a display image service

Starting URL: https://xndev.com/display-image/

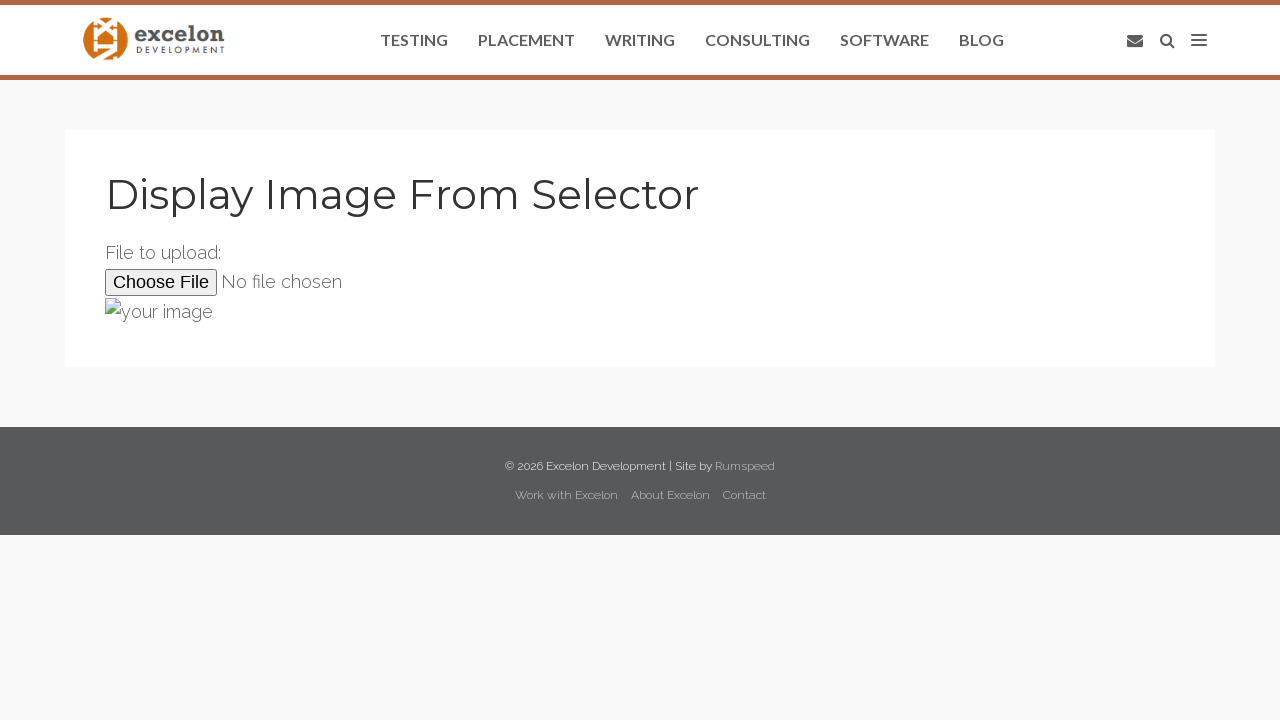

Created temporary test PNG file for upload
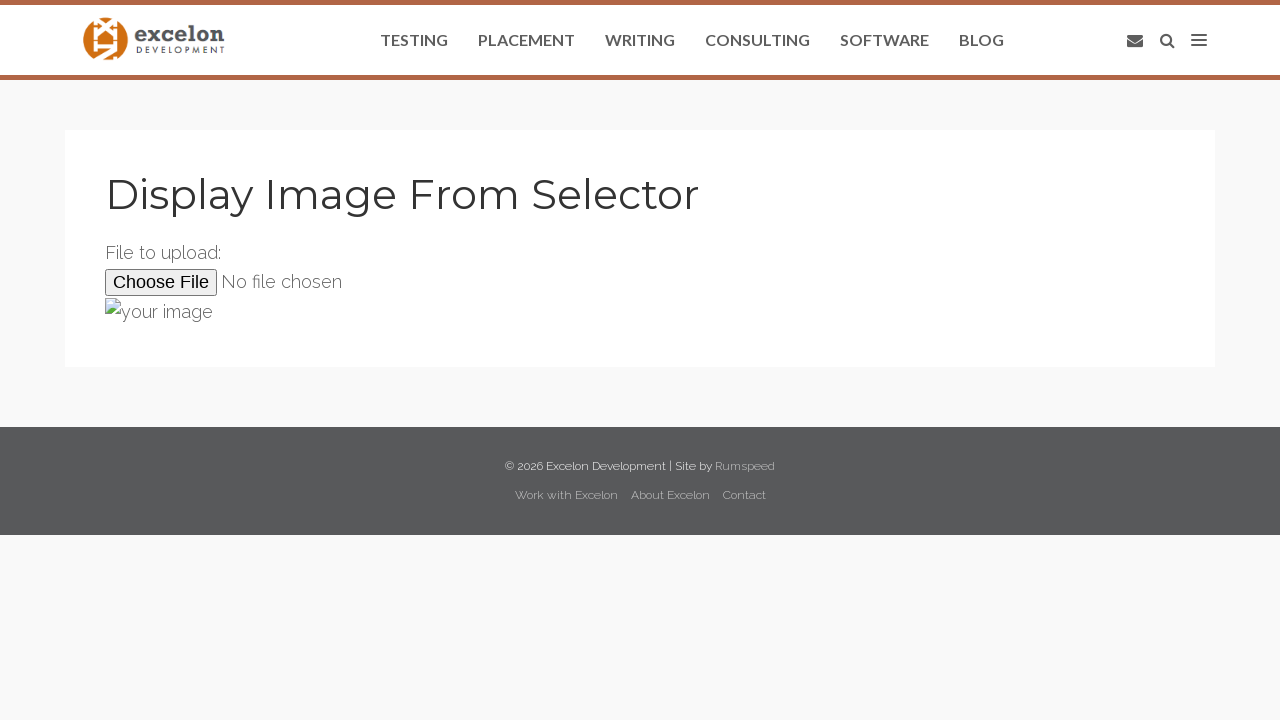

Set file input with test image file
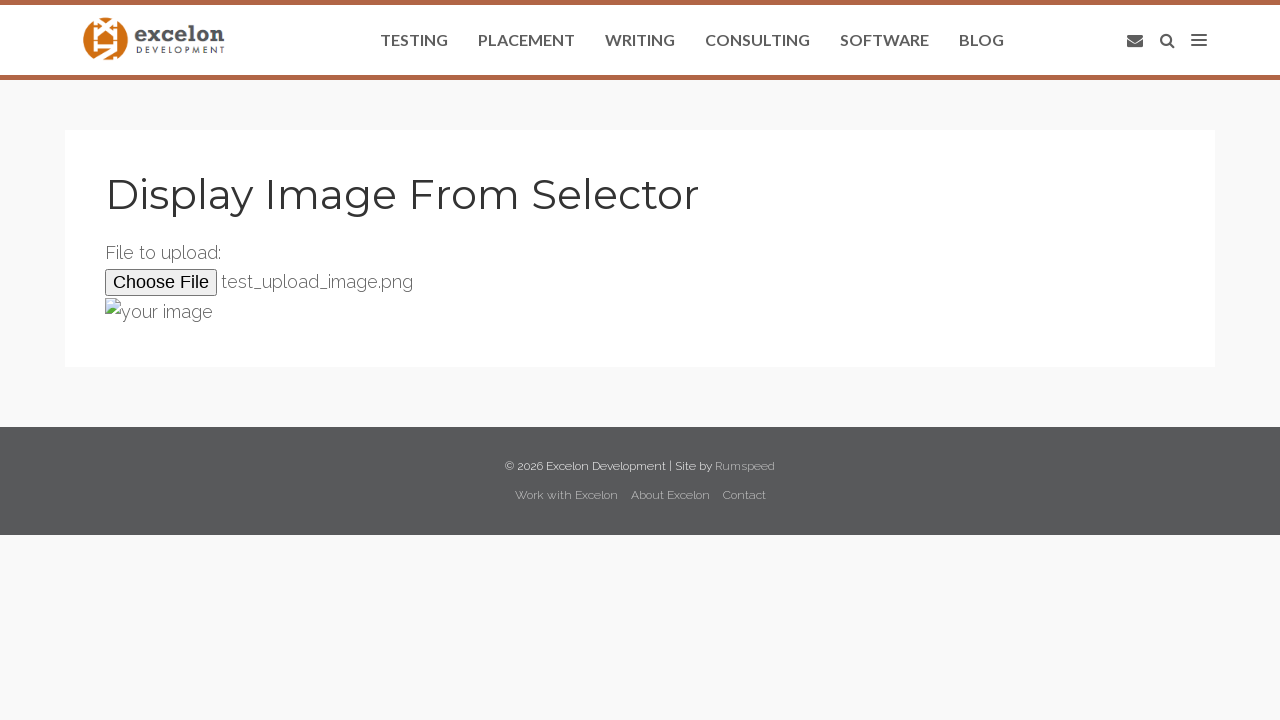

Cleaned up temporary test file
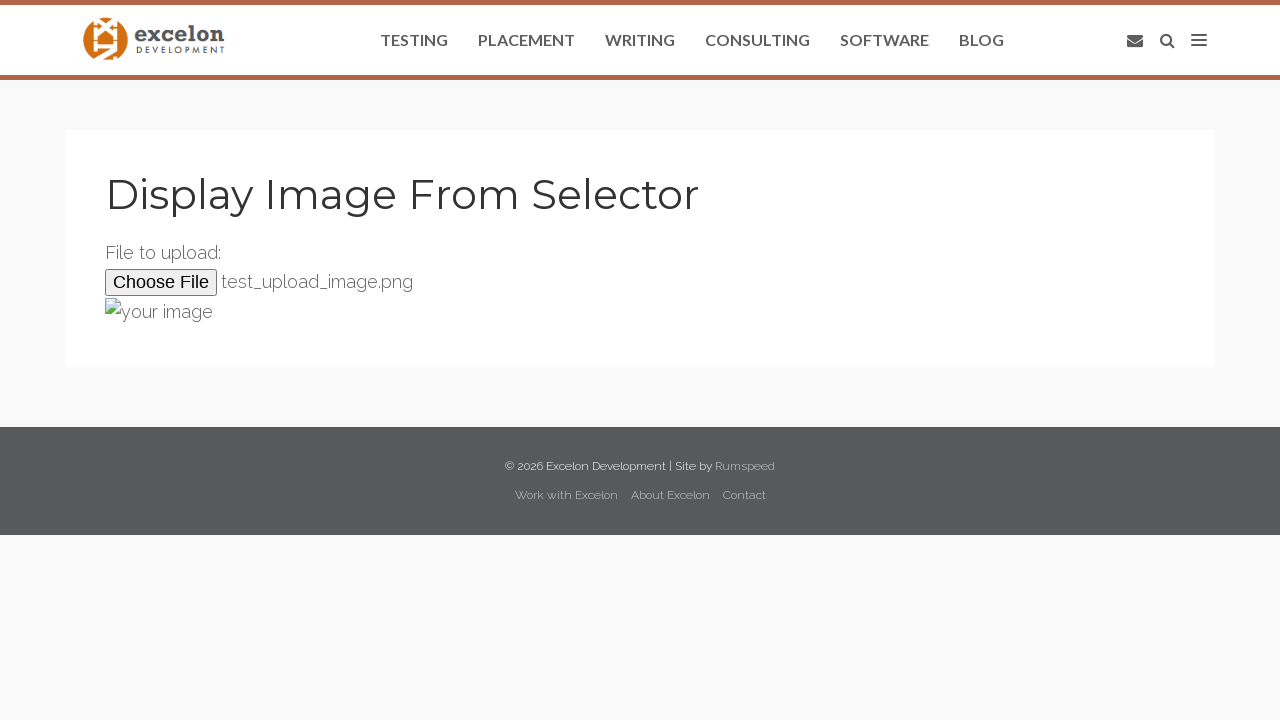

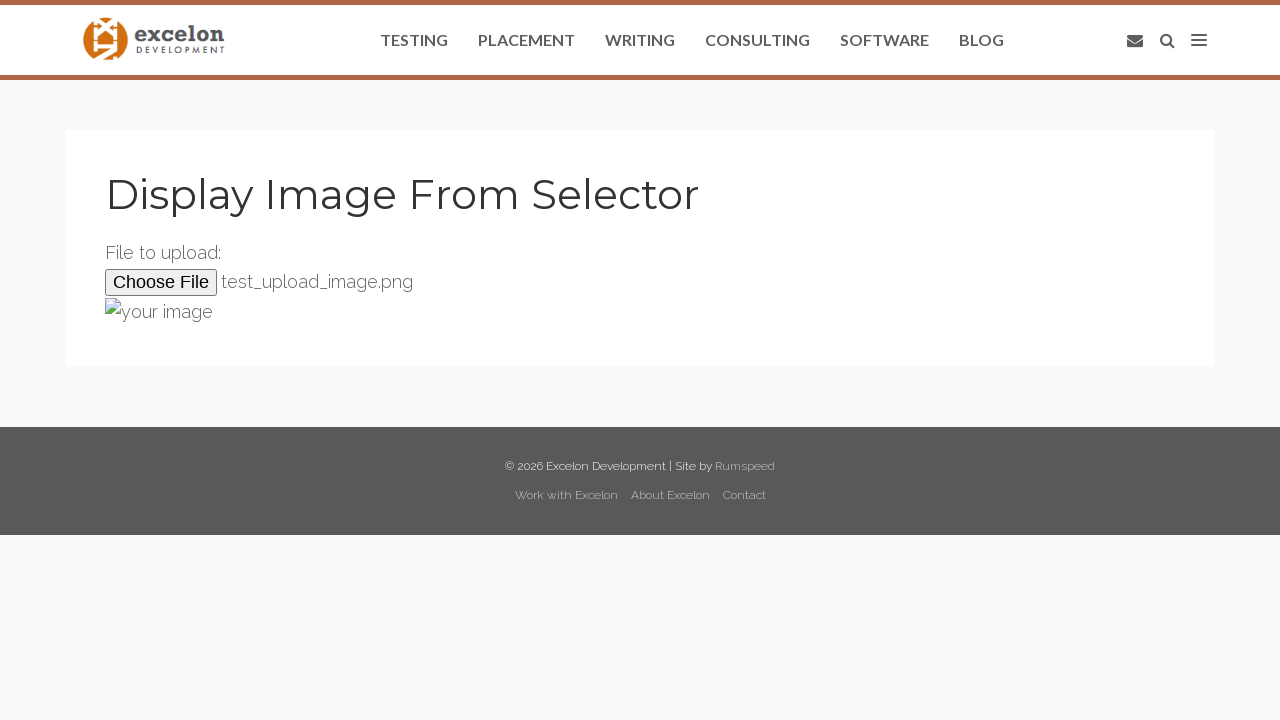